Navigates through multiple pages of a JavaScript-rendered quotes website, verifying that quote elements with text, author, and tags are properly loaded on each page.

Starting URL: https://quotes.toscrape.com/js/page/1/

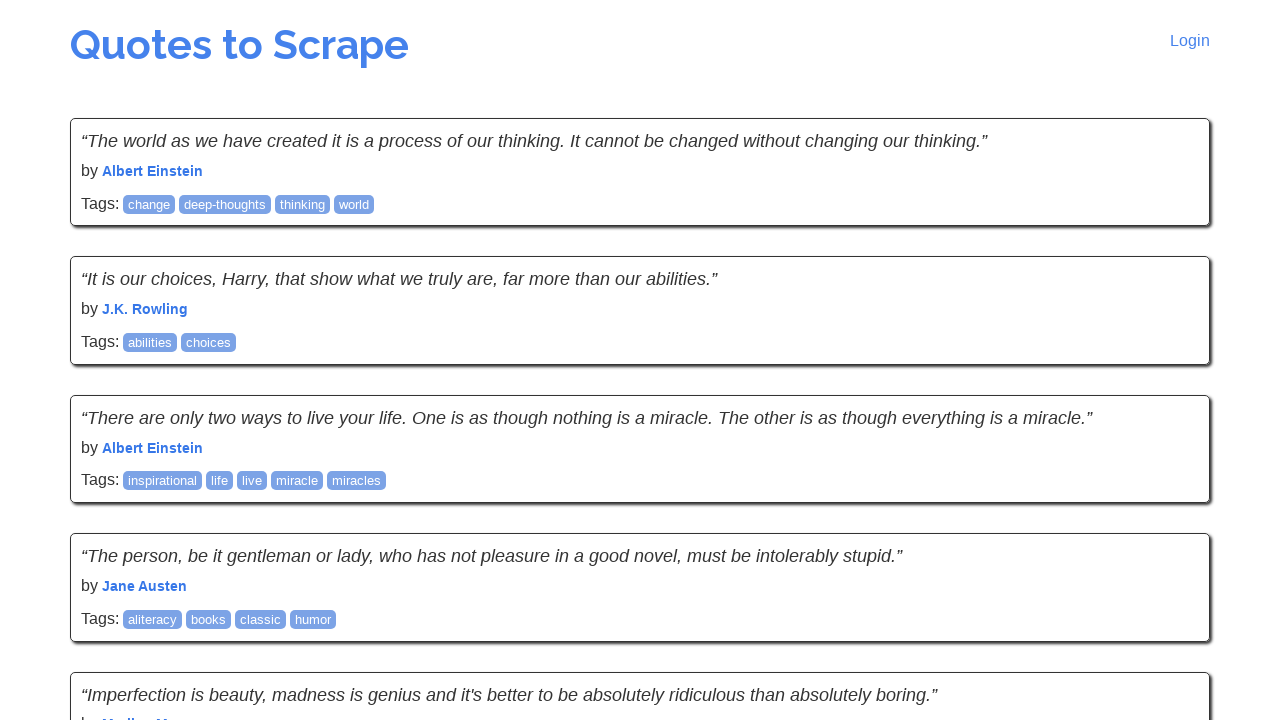

Waited for quote elements to load on page 1
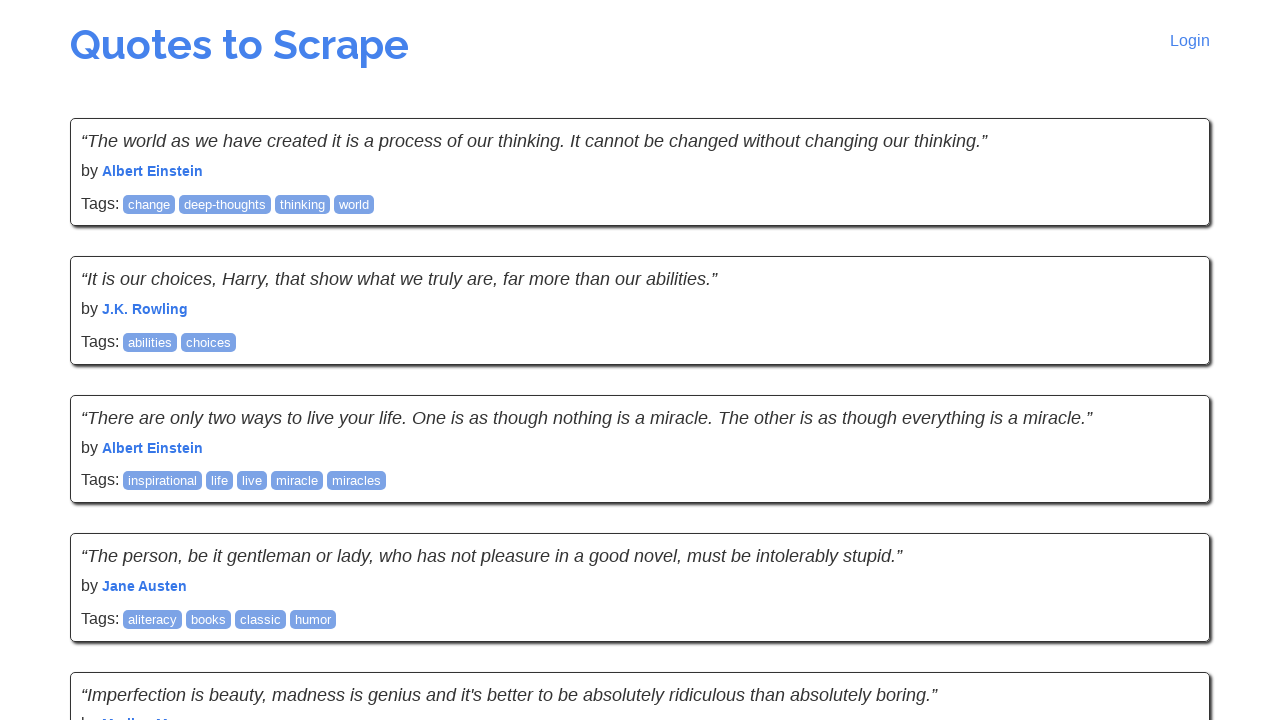

Verified quote text elements are present
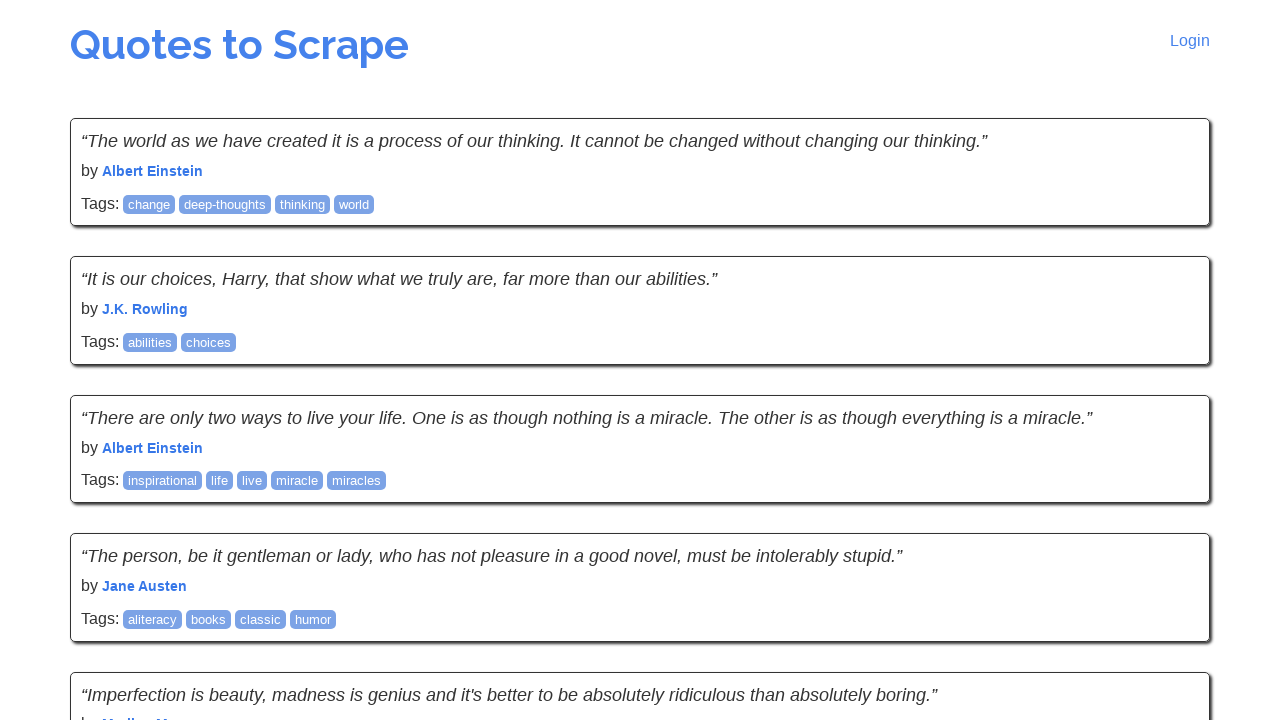

Verified quote author elements are present
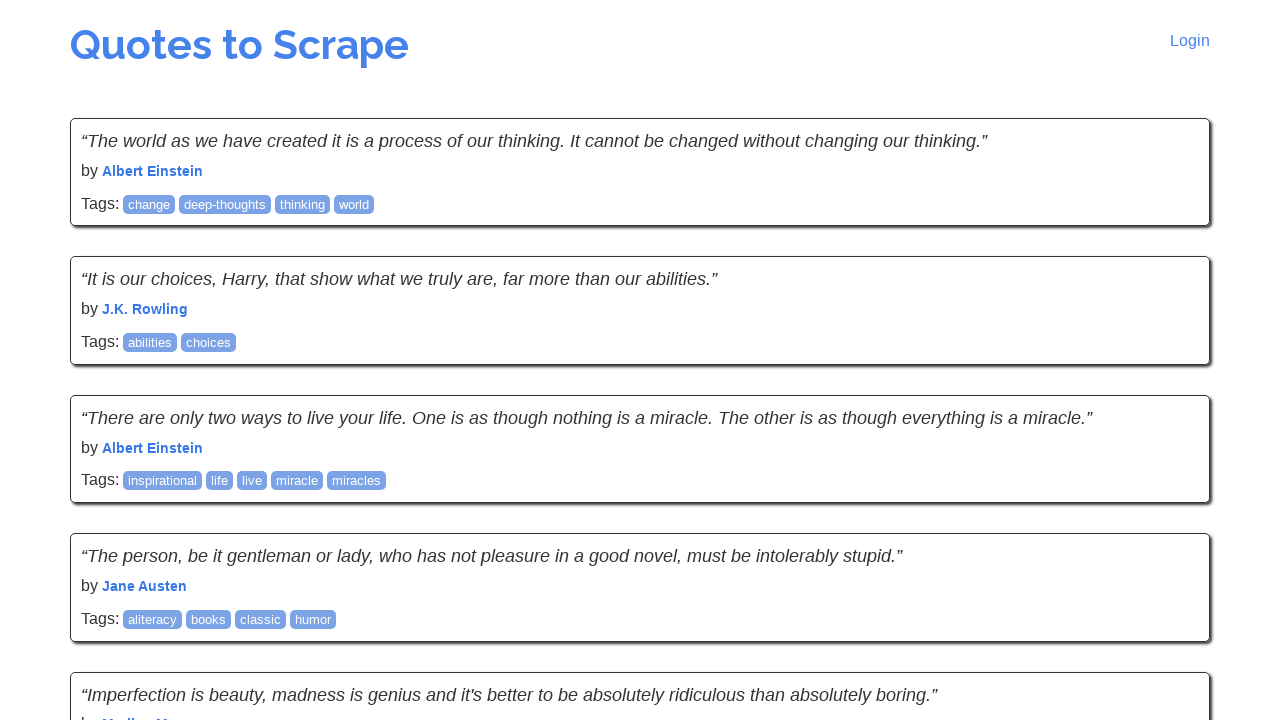

Verified quote tag elements are present
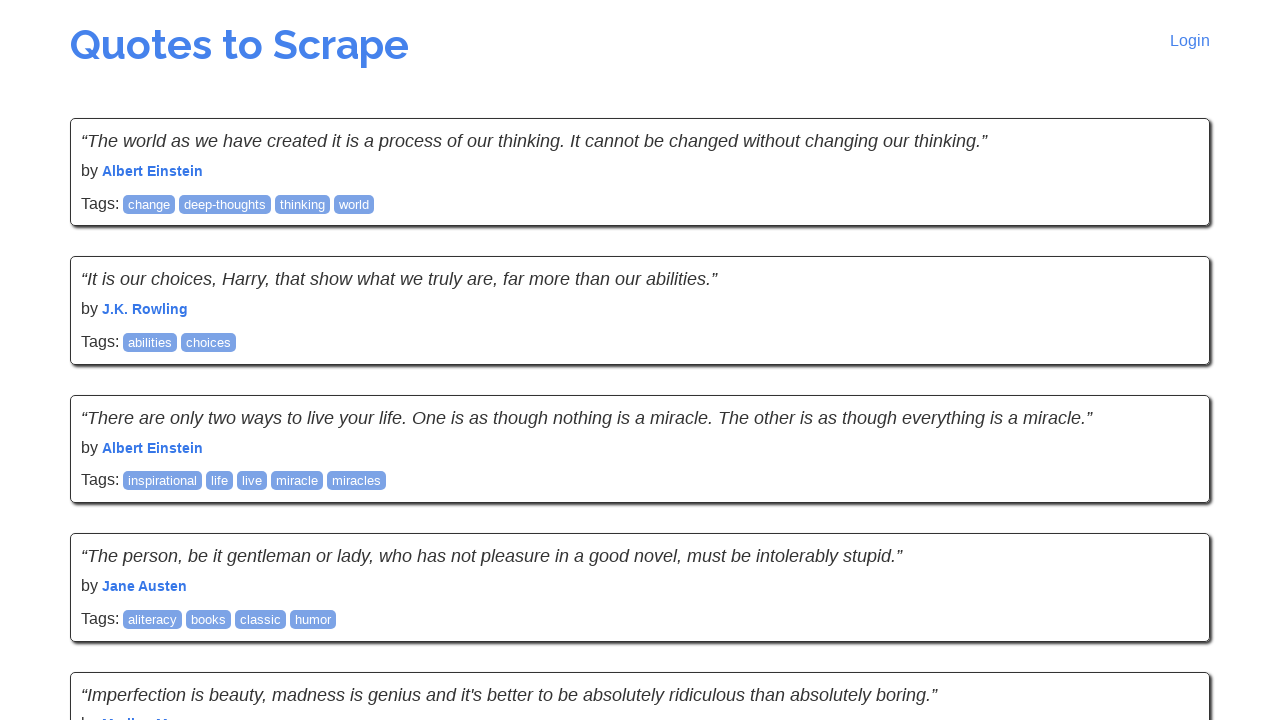

Navigated to page 2 of quotes website
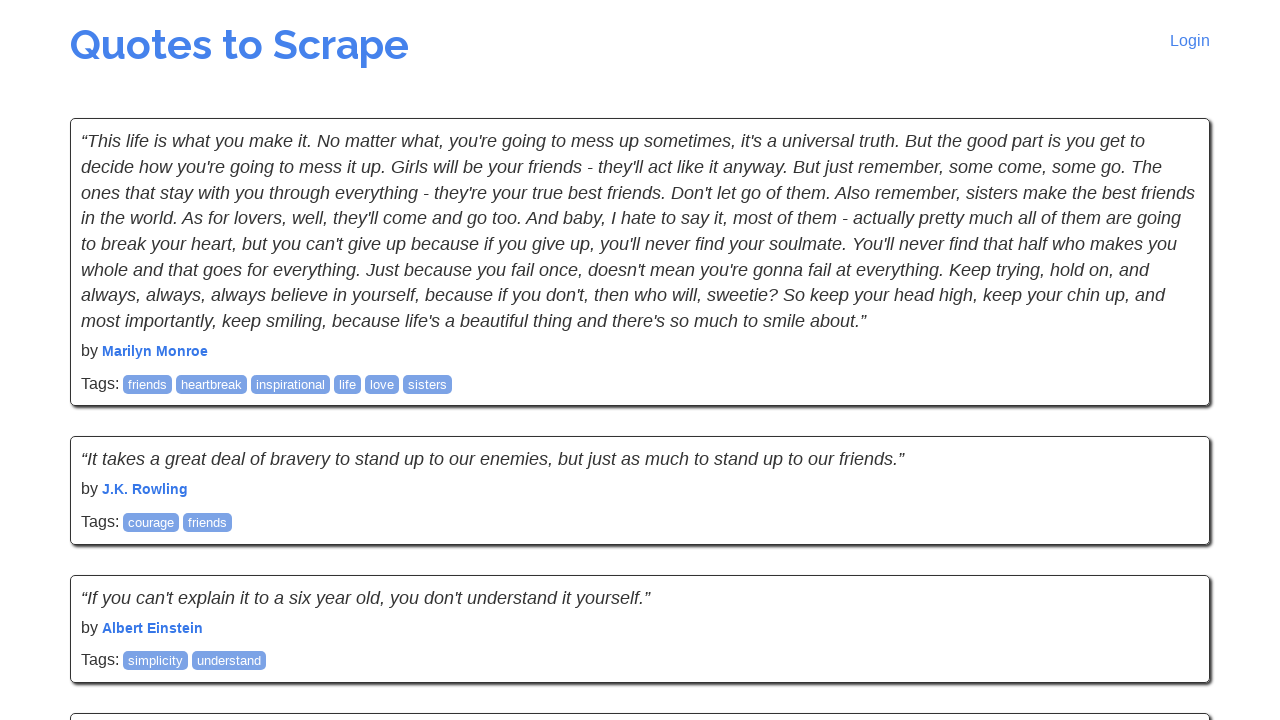

Waited for quote elements to load on page 2
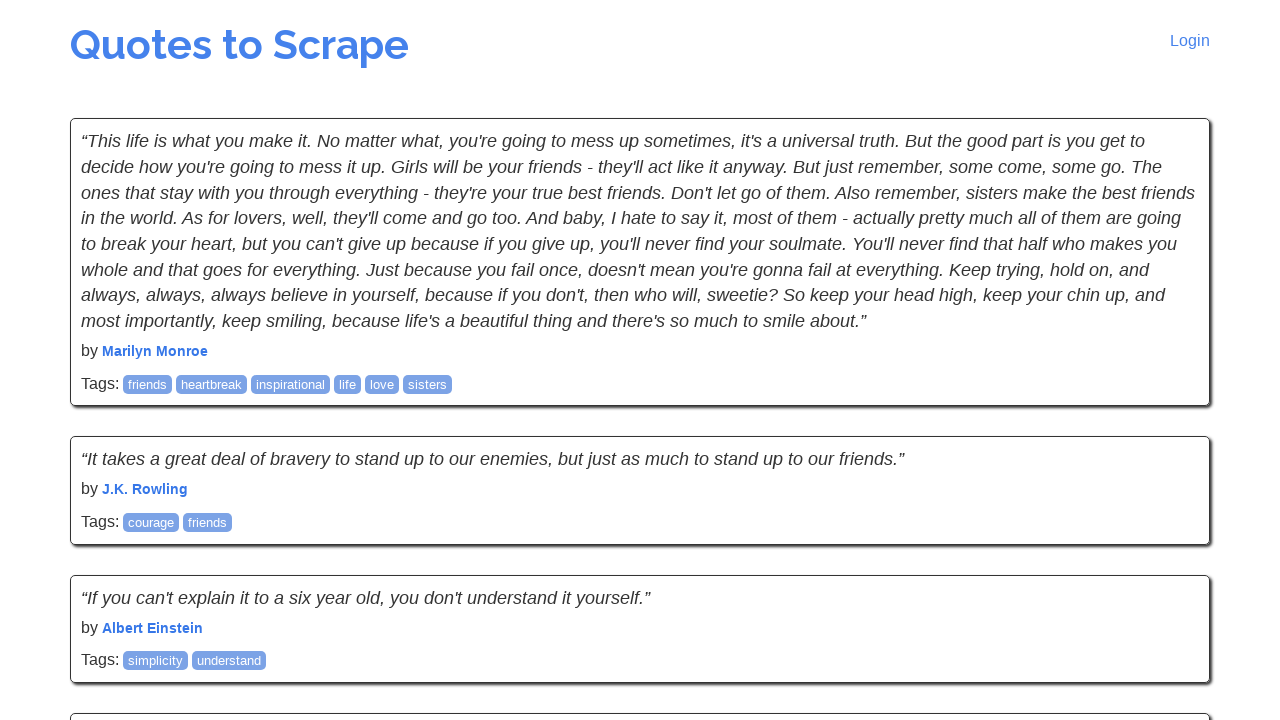

Navigated to page 3 of quotes website
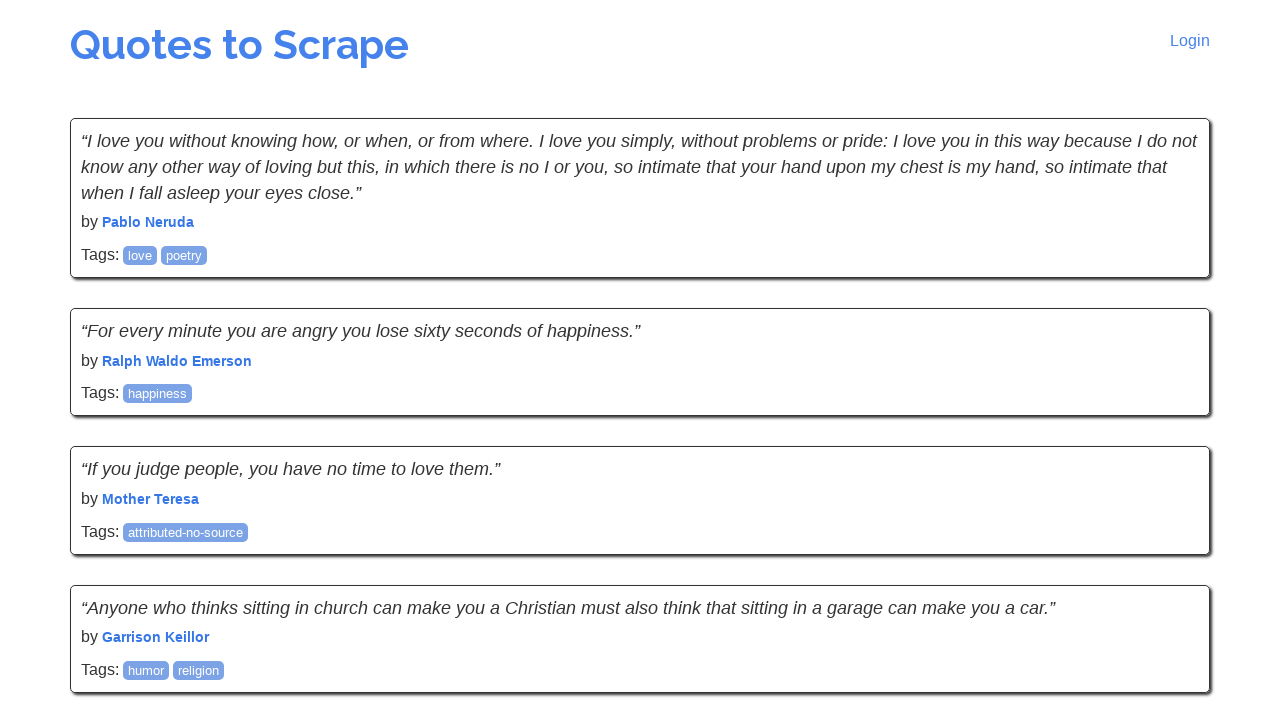

Waited for quote elements to load on page 3
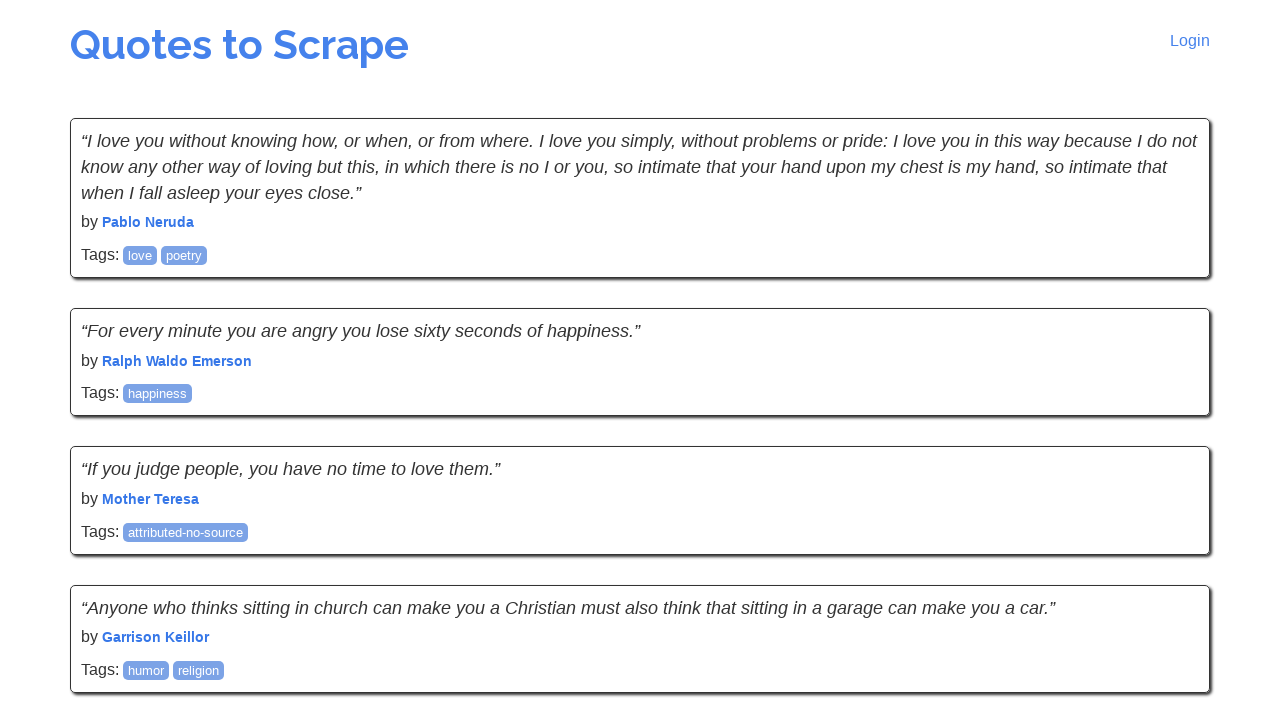

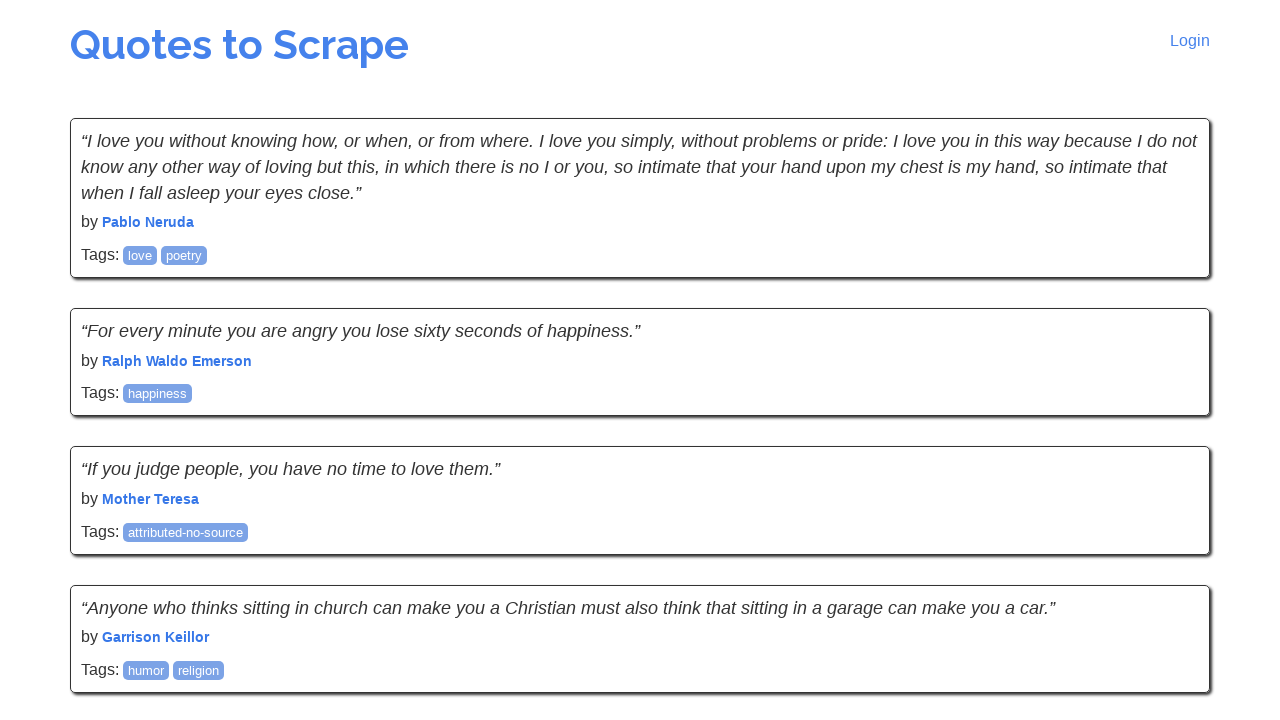